Tests dropdown menu interaction by hovering over dropdown and selecting an option

Starting URL: https://seleniumbase.io/demo_page

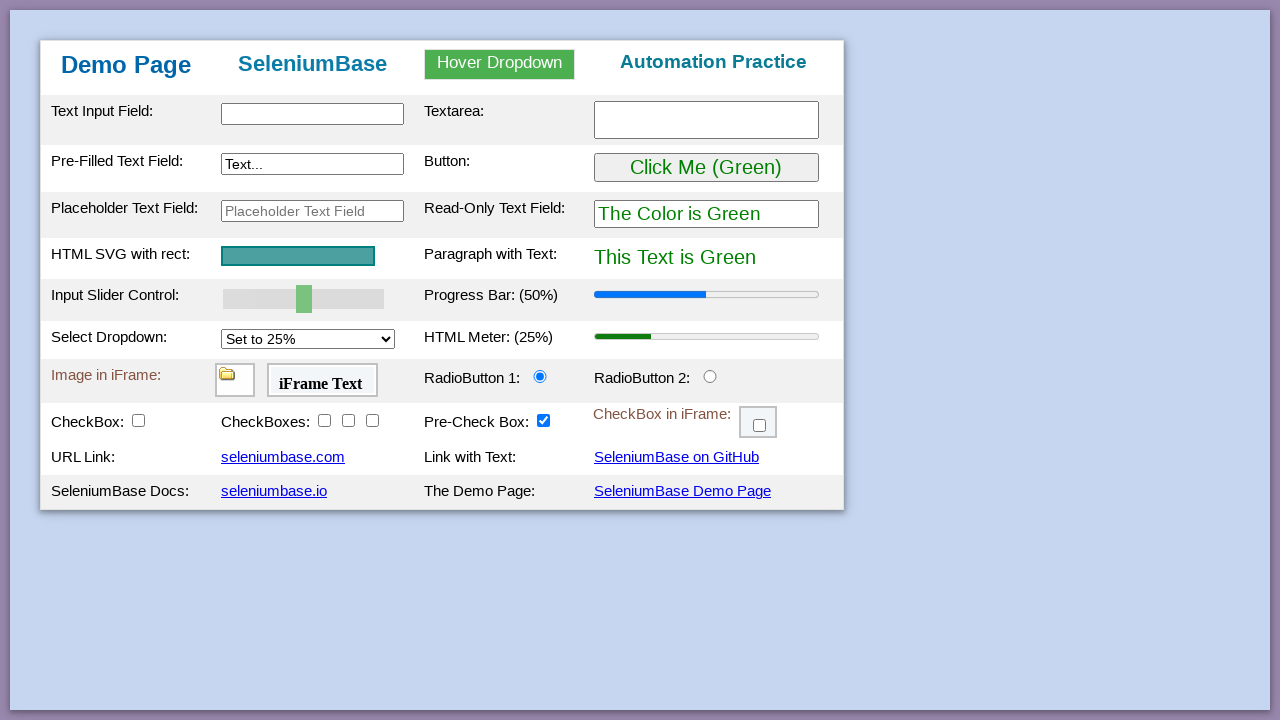

Hovered over dropdown button to reveal options at (500, 64) on #myDropdown
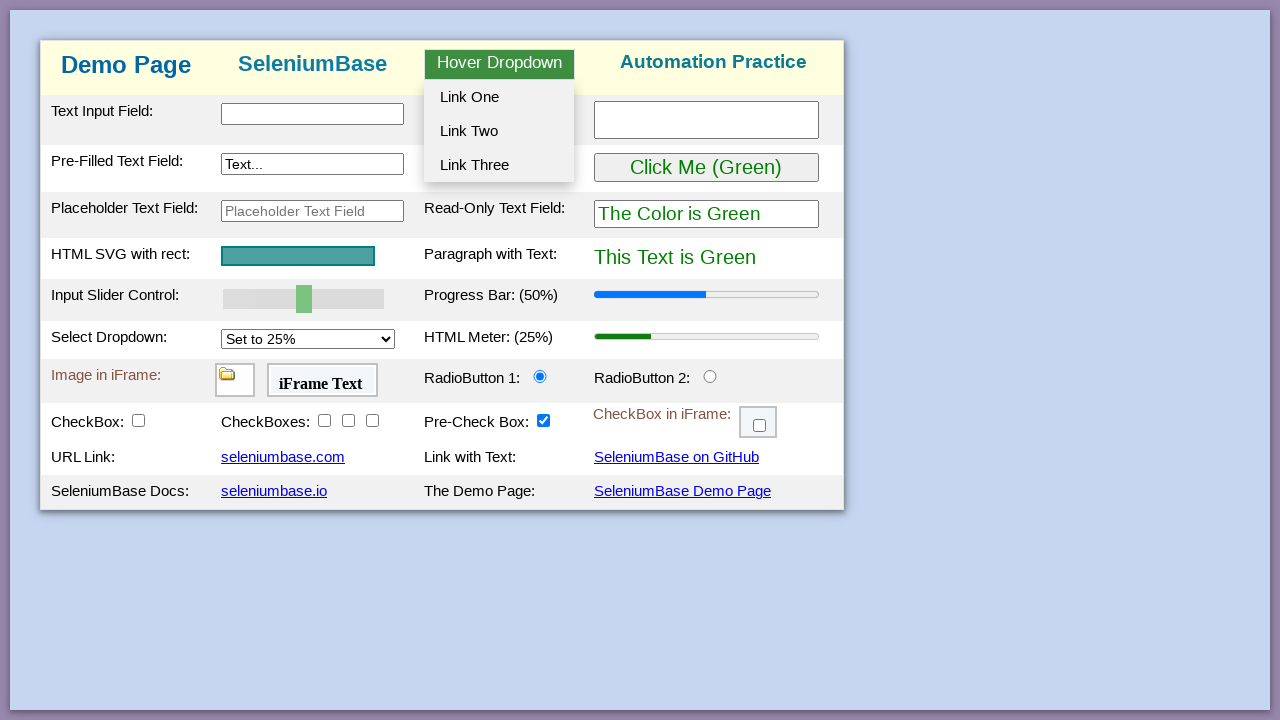

Clicked on 'Link One' dropdown option at (499, 97) on #dropOption1
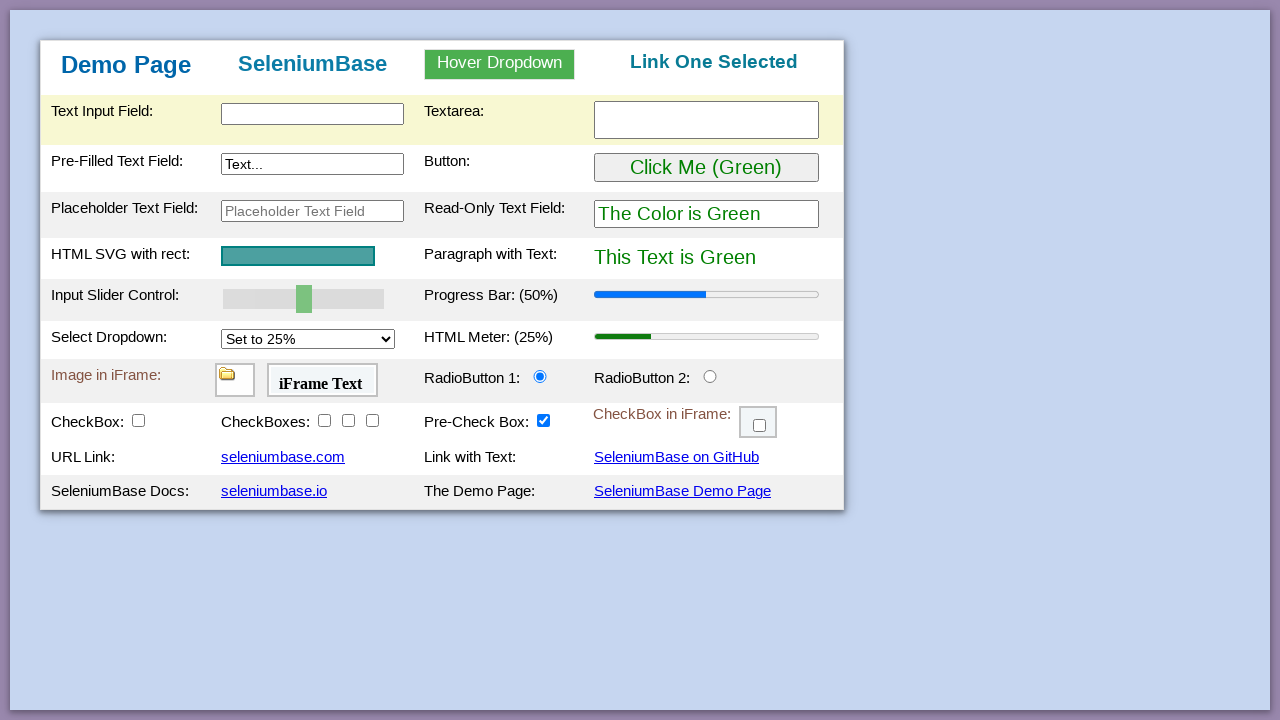

Verified that header text changed to 'Link One Selected'
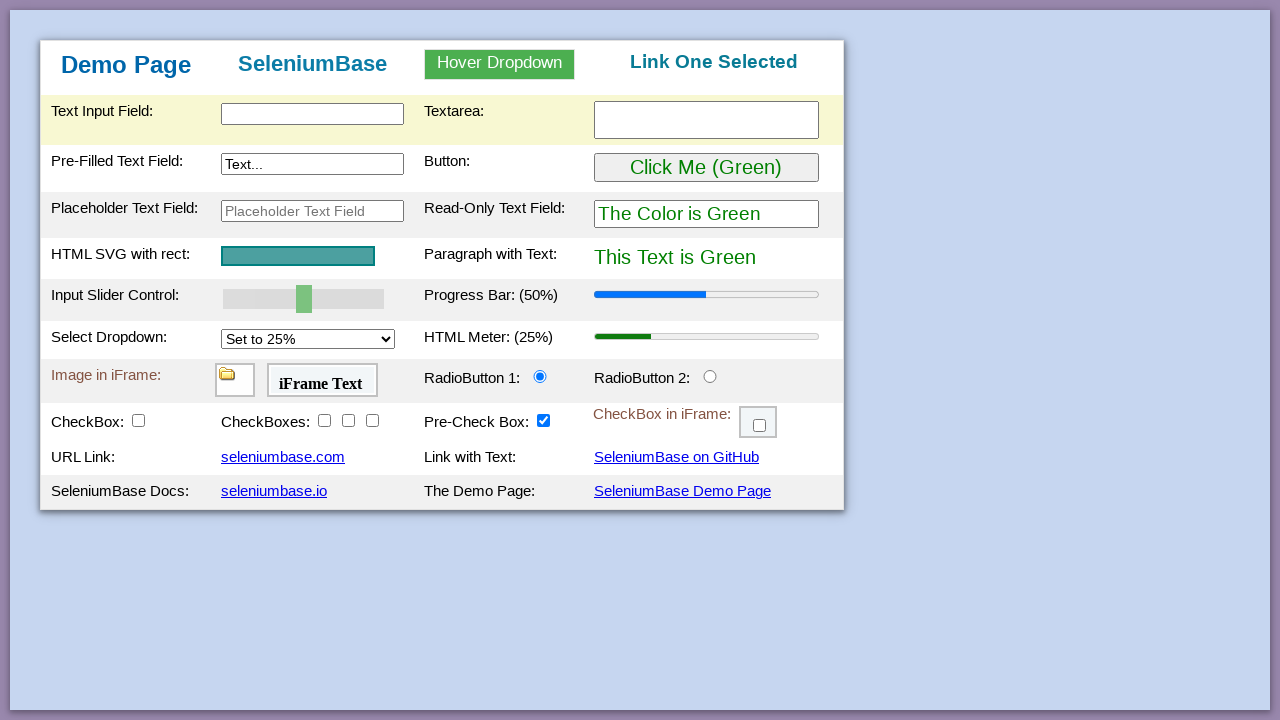

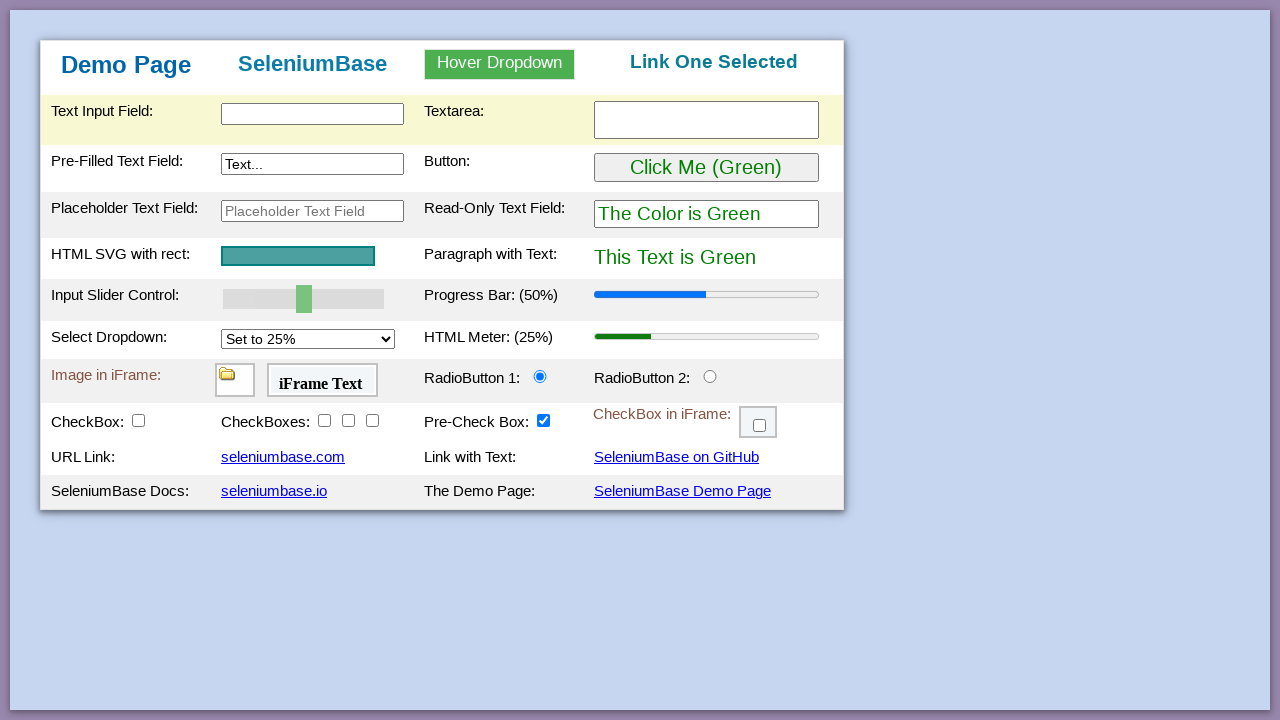